Navigates to timeanddate.com and clicks on the World Clock navigation link to view the world clock page with city times.

Starting URL: http://timeanddate.com

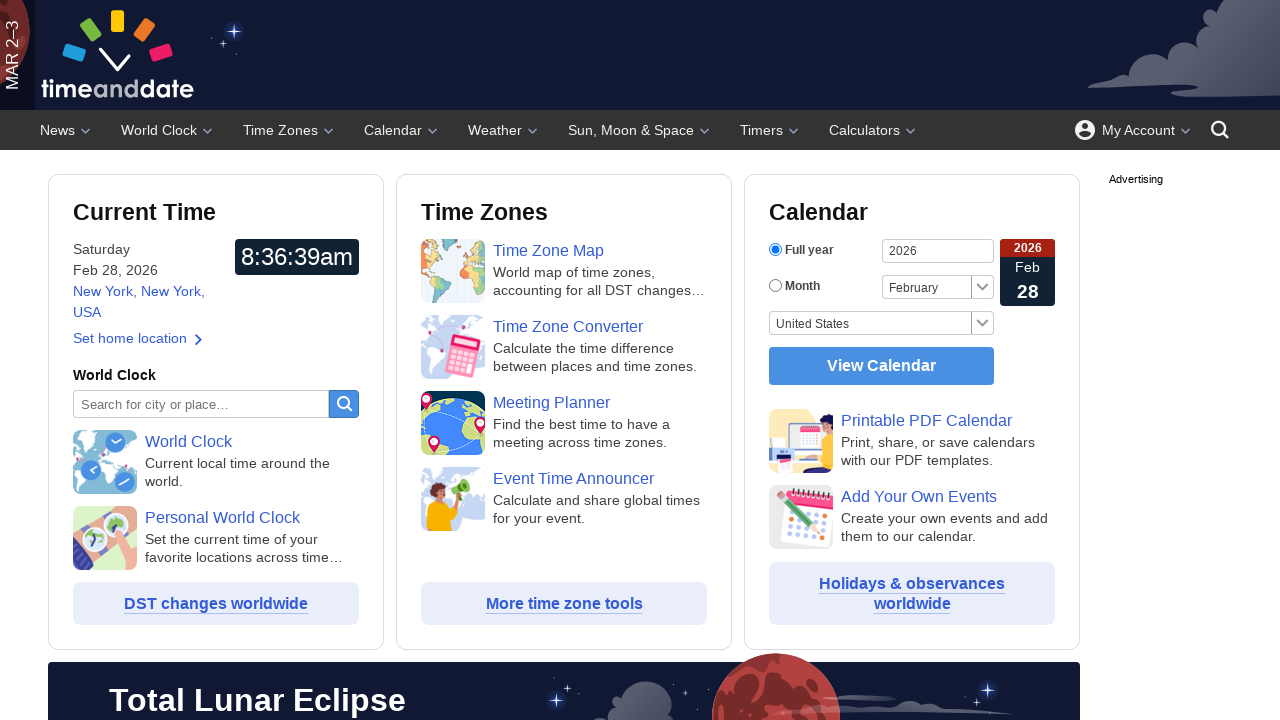

Navigated to timeanddate.com homepage
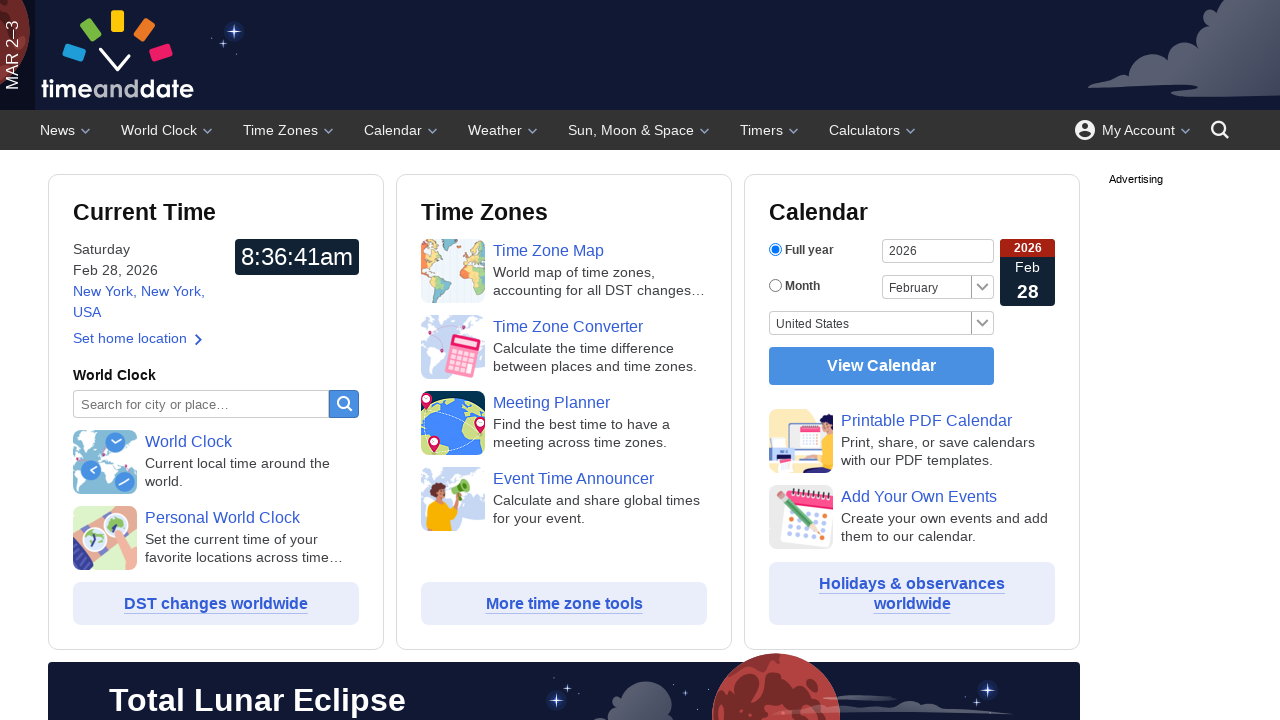

Clicked on World Clock navigation link at (168, 130) on a[href='/worldclock/']
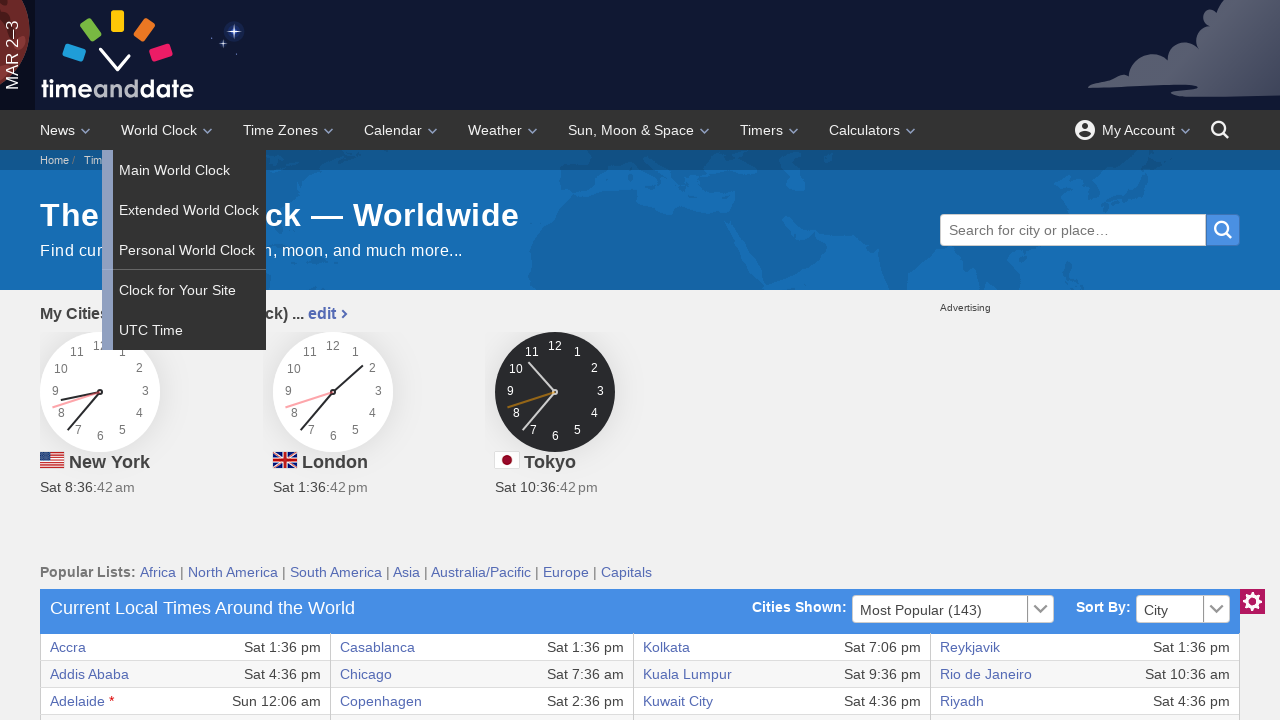

World clock table with city names loaded successfully
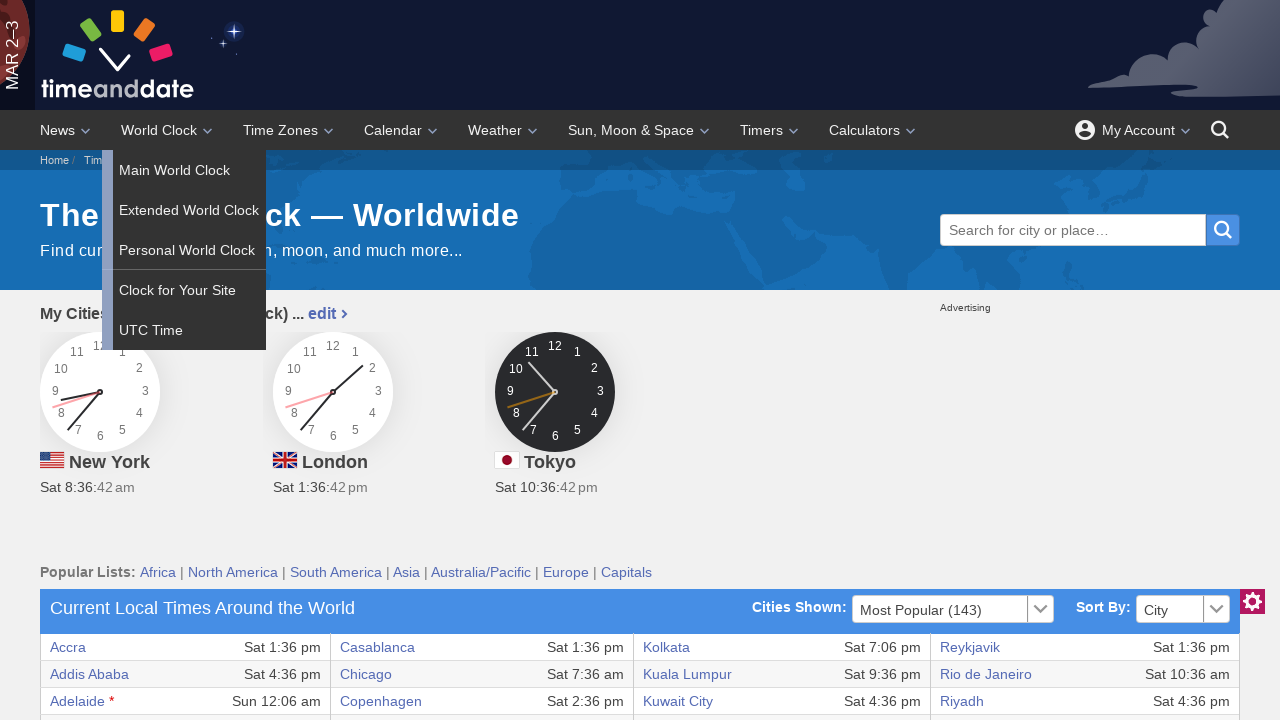

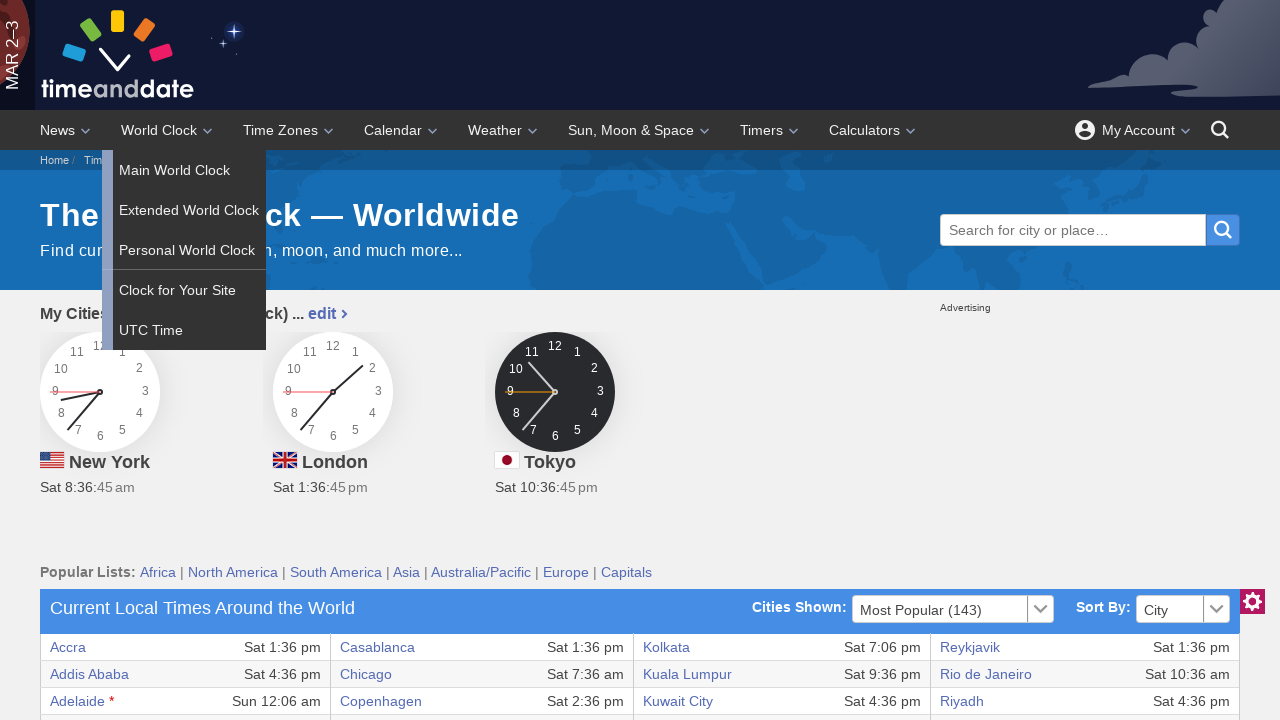